Visits multiple pages on goodwatch.app to verify they load successfully, checking the homepage, discover page, movies section, movies moods, TV shows section, and TV shows moods pages.

Starting URL: https://goodwatch.app

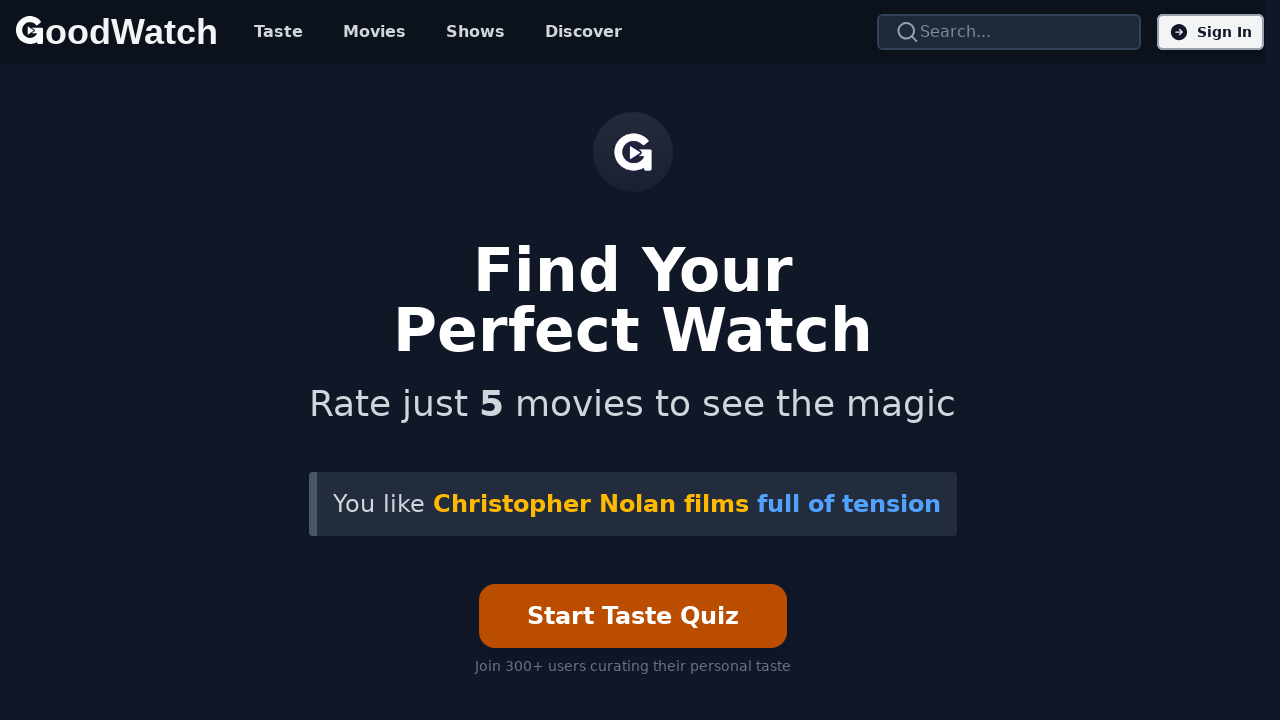

Homepage loaded successfully
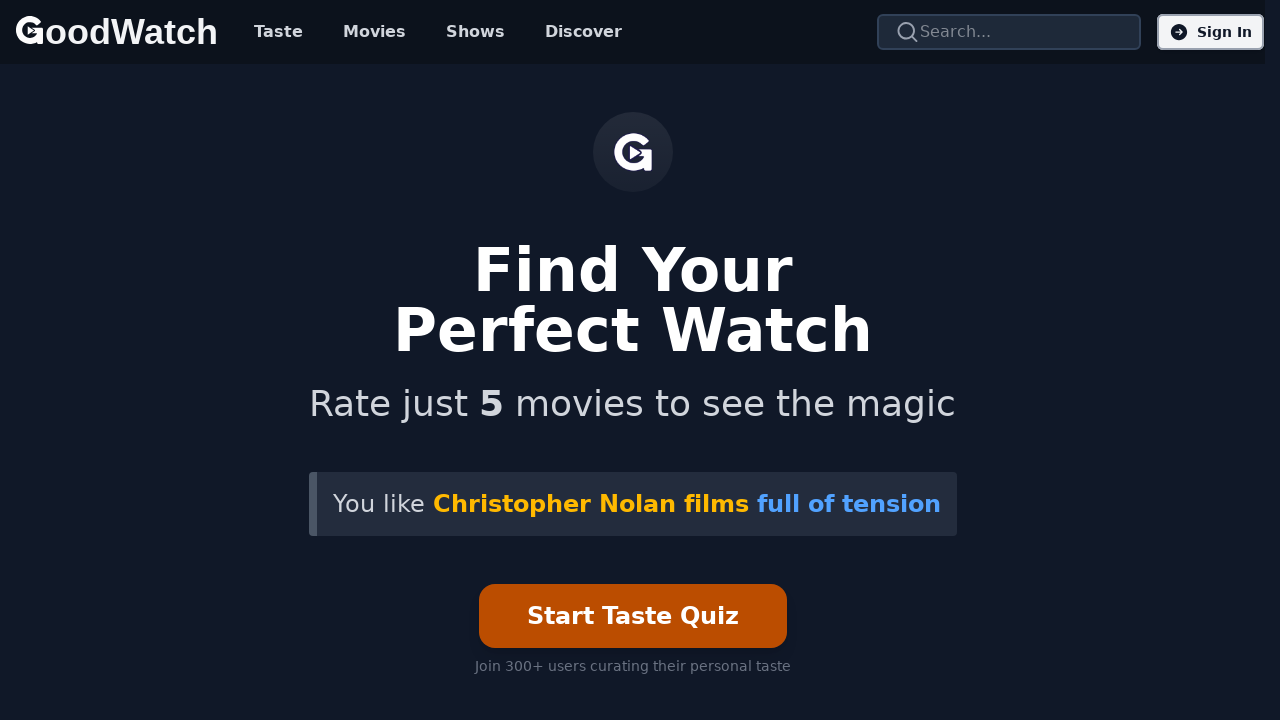

Navigated to discover page
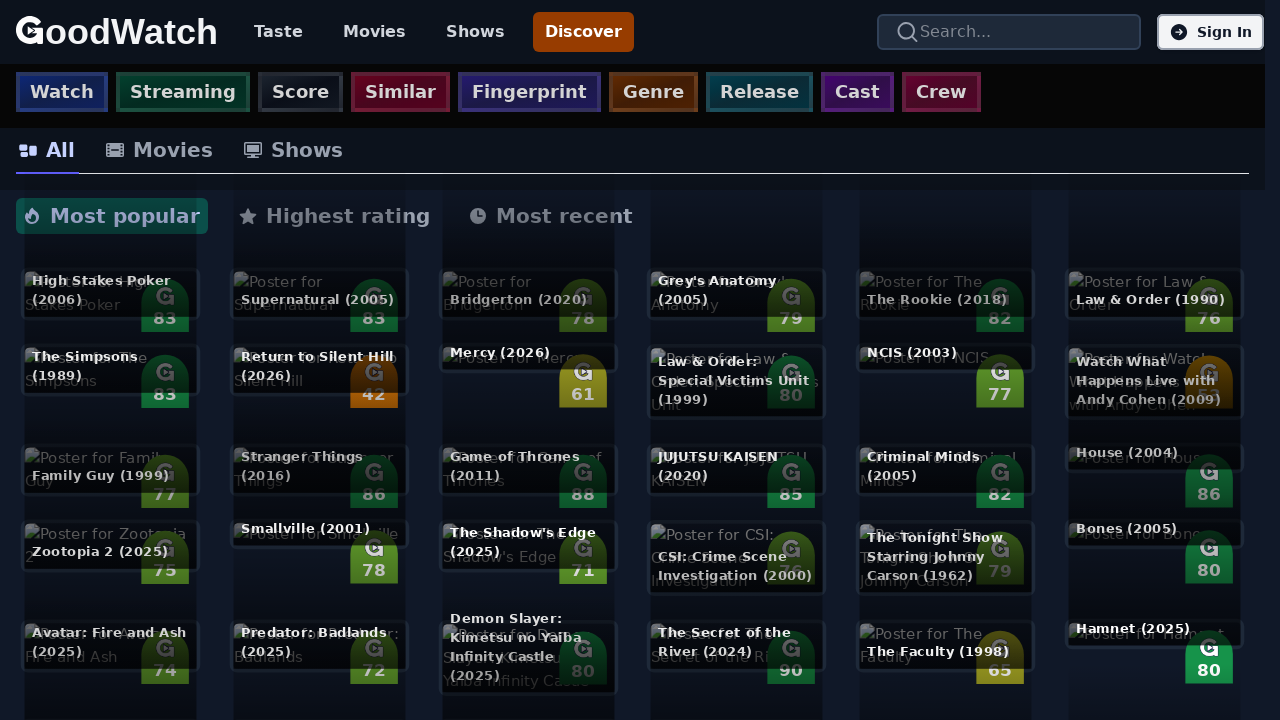

Discover page loaded successfully
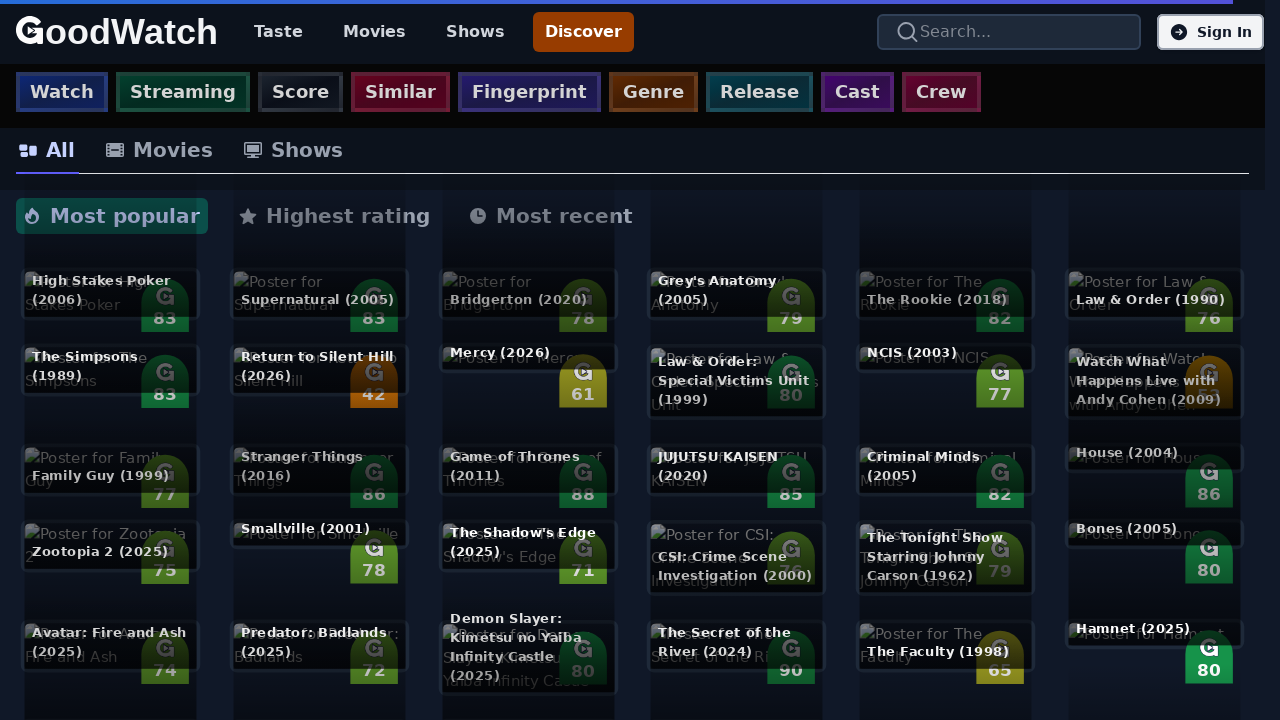

Navigated to movies page
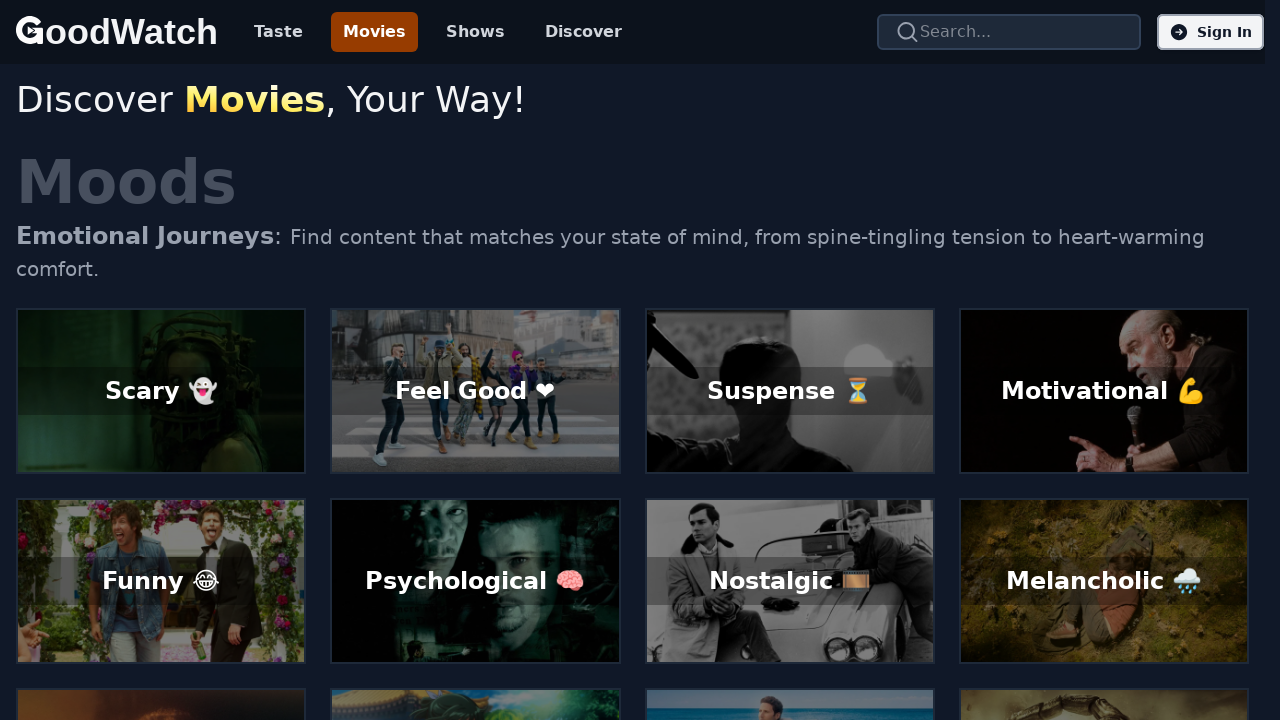

Movies page loaded successfully
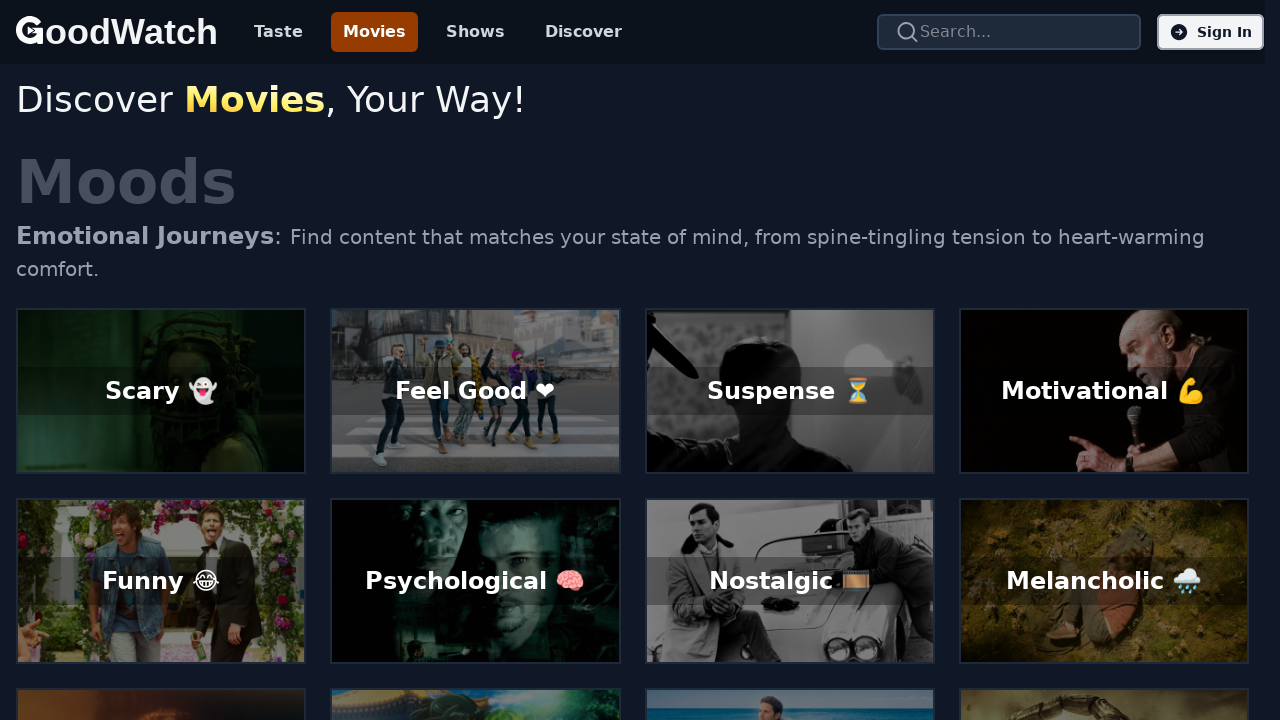

Navigated to movies moods page
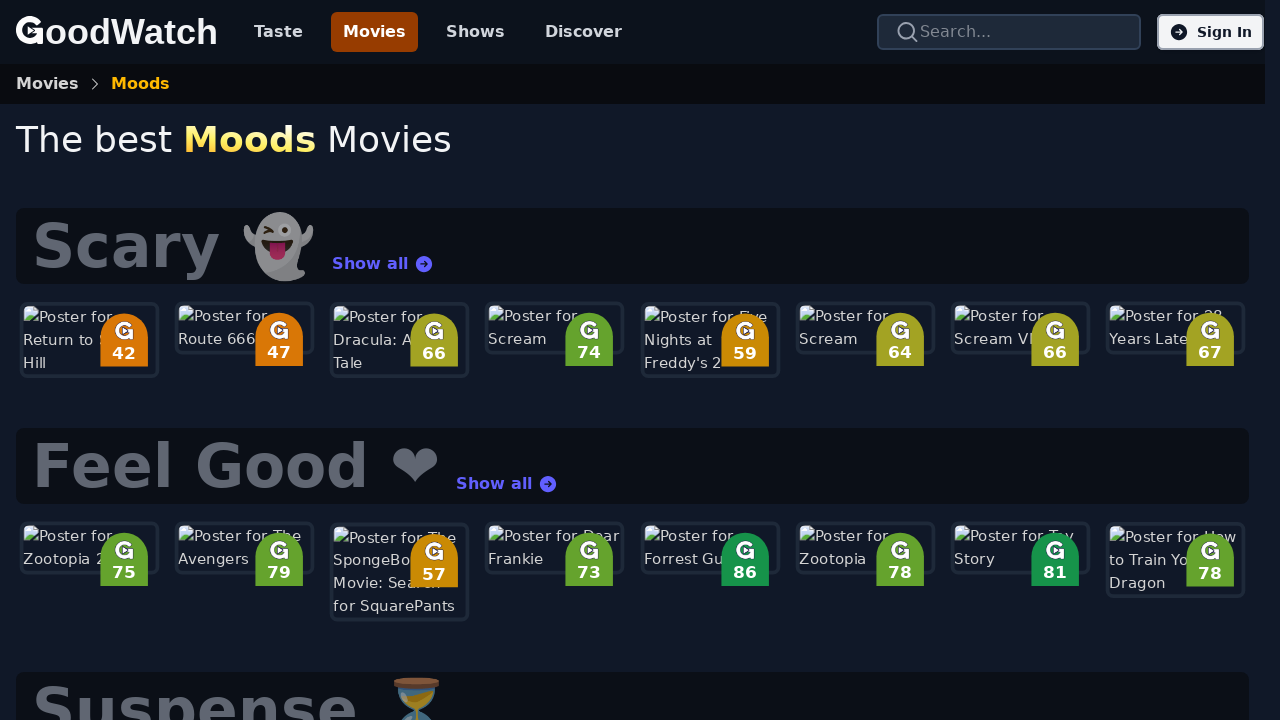

Movies moods page loaded successfully
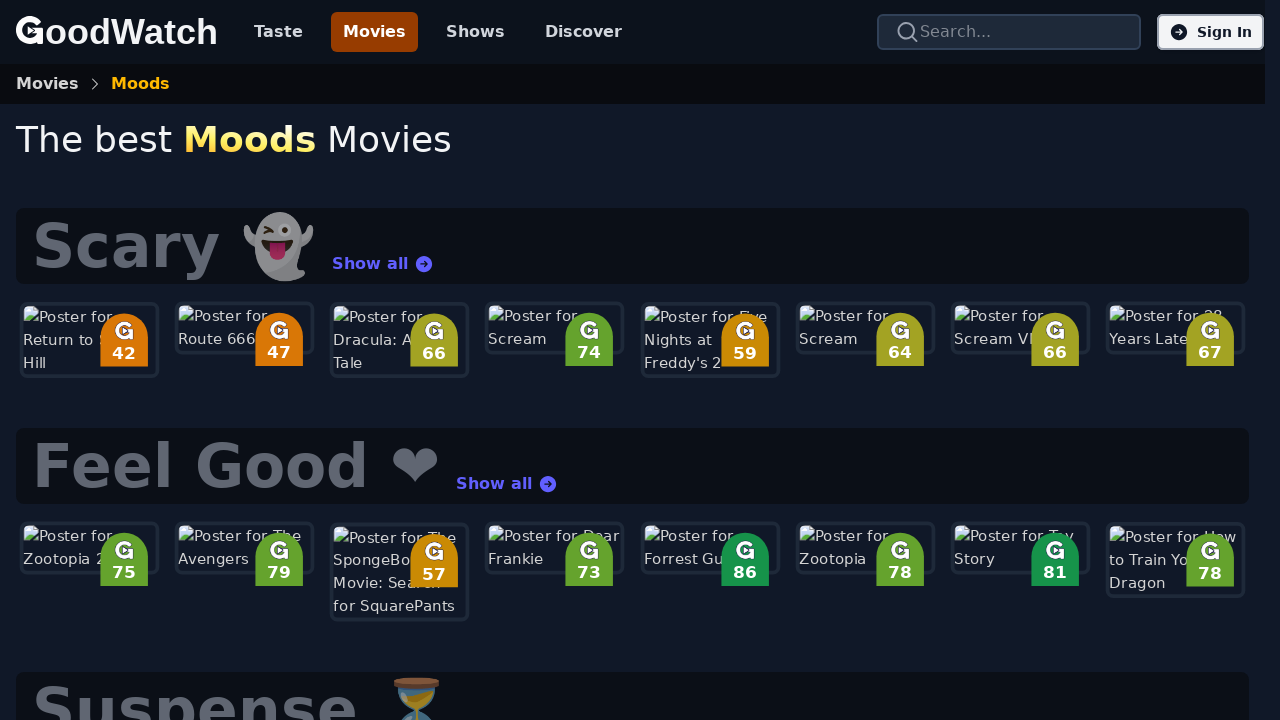

Navigated to TV shows page
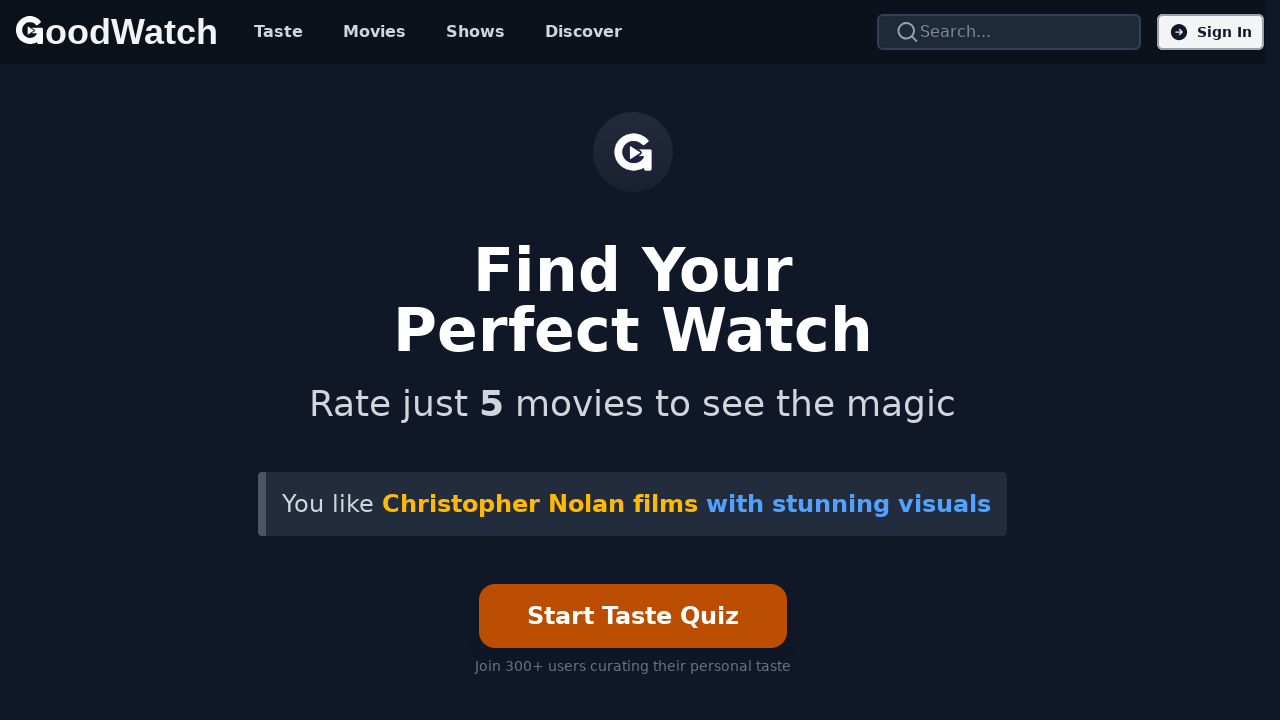

TV shows page loaded successfully
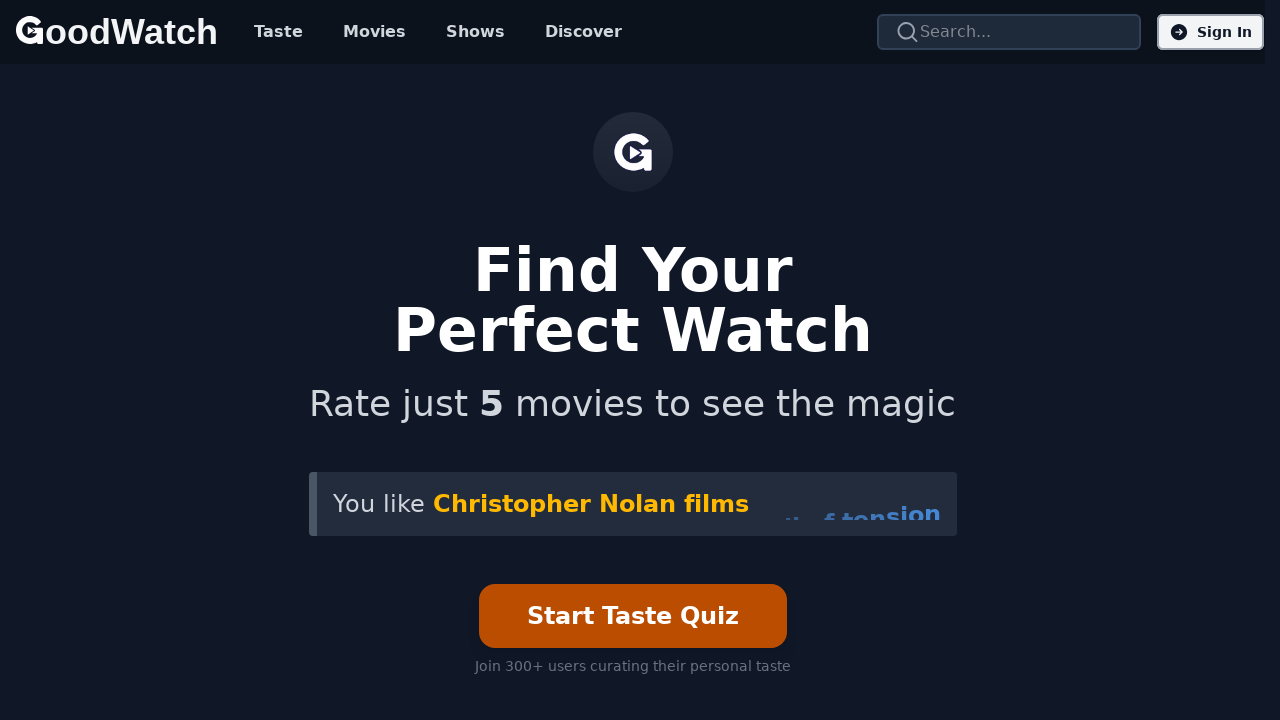

Navigated to TV shows moods page
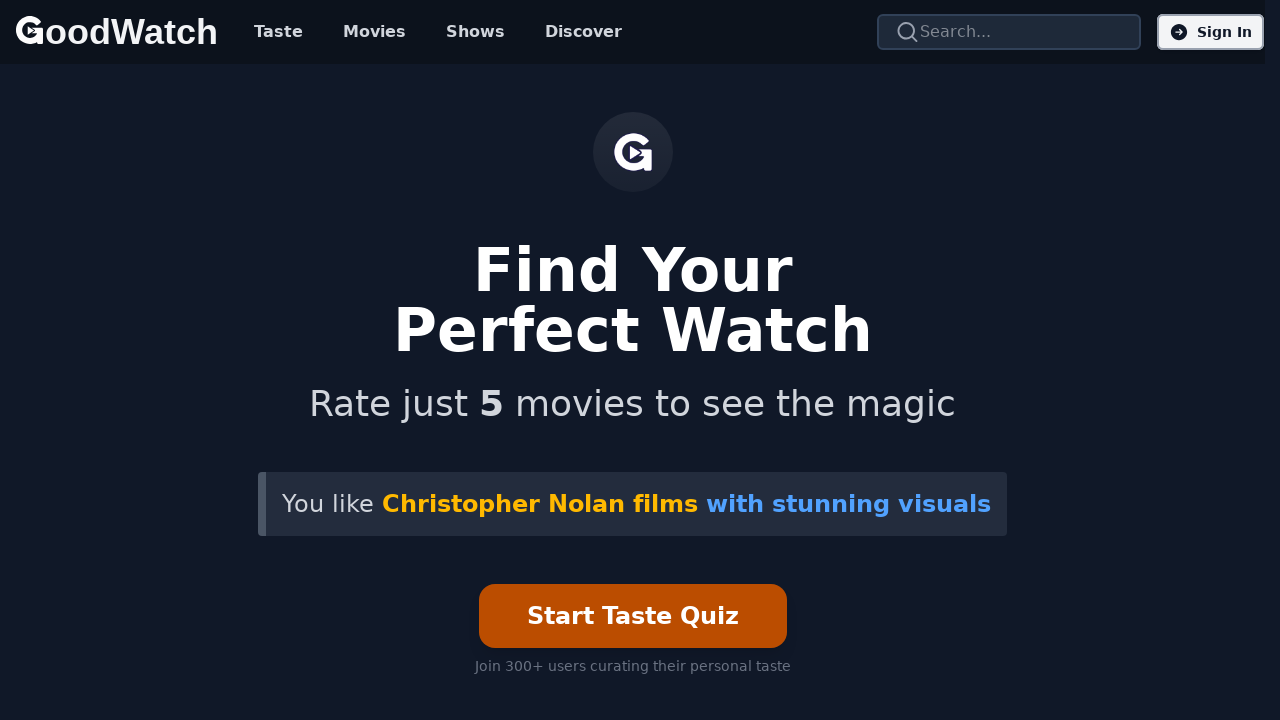

TV shows moods page loaded successfully
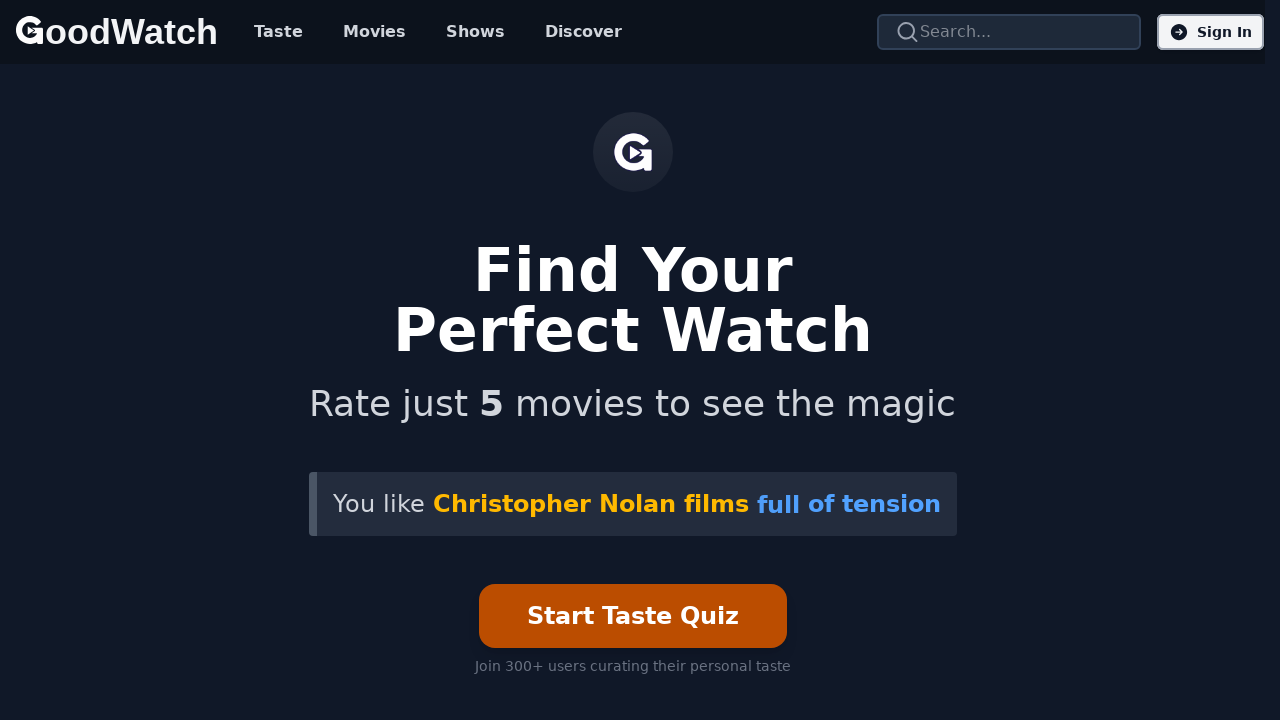

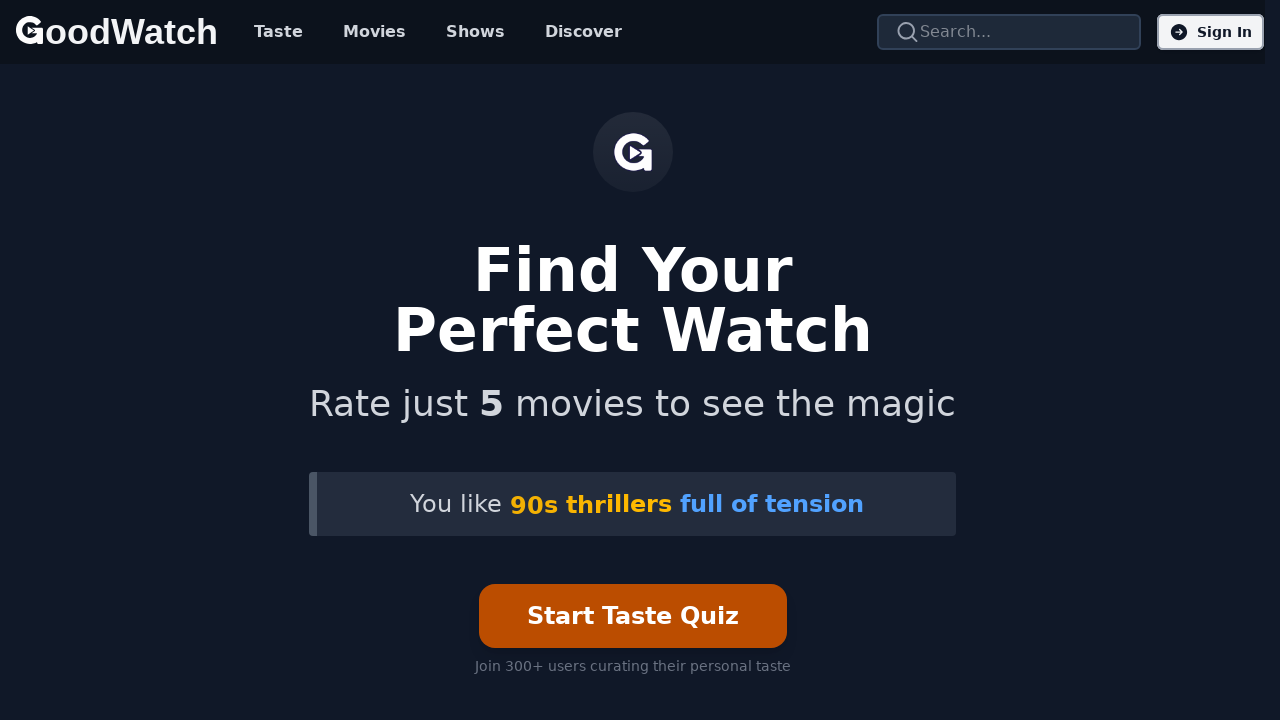